Tests that clicking clear completed button removes completed items from the list

Starting URL: https://demo.playwright.dev/todomvc

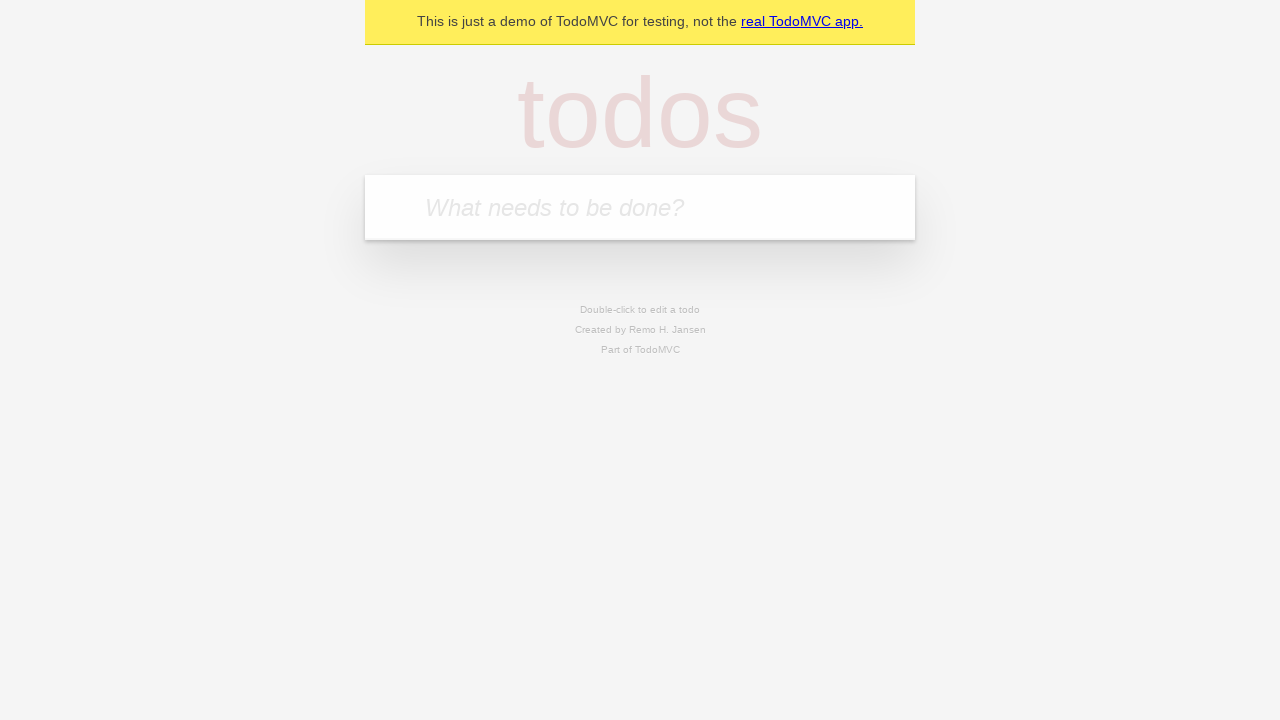

Filled todo input with 'buy some cheese' on internal:attr=[placeholder="What needs to be done?"i]
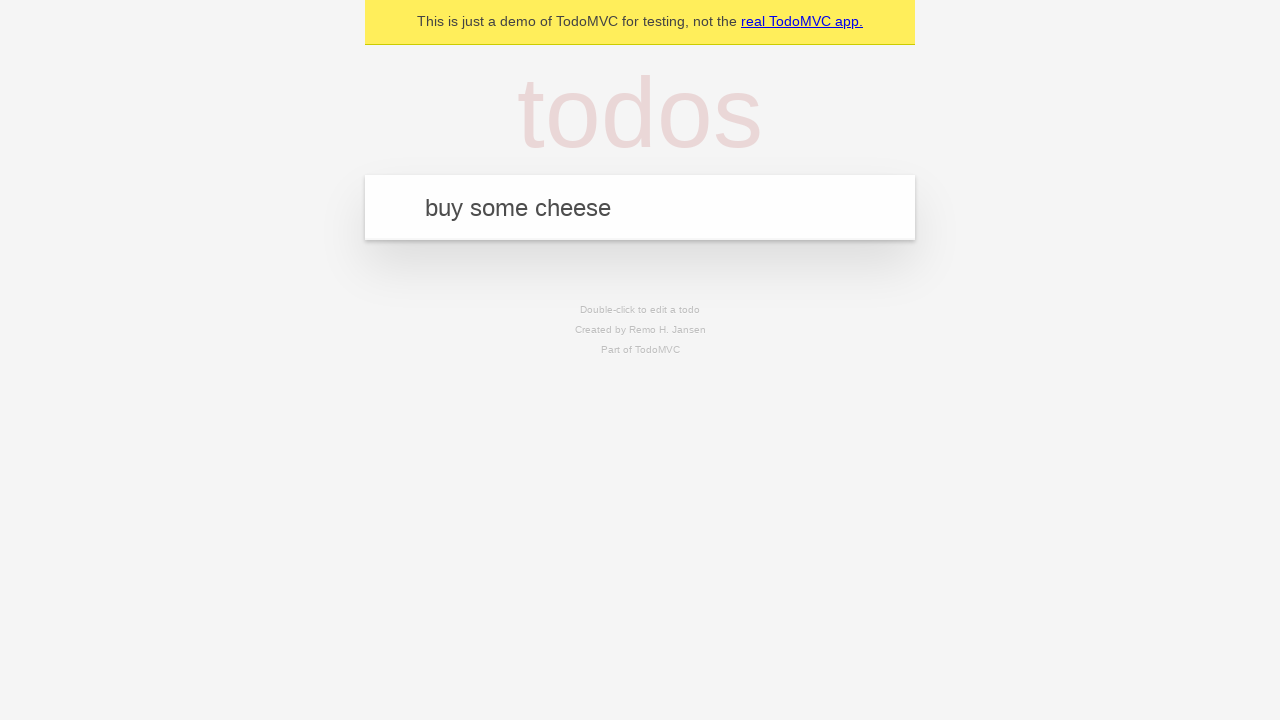

Pressed Enter to add first todo item on internal:attr=[placeholder="What needs to be done?"i]
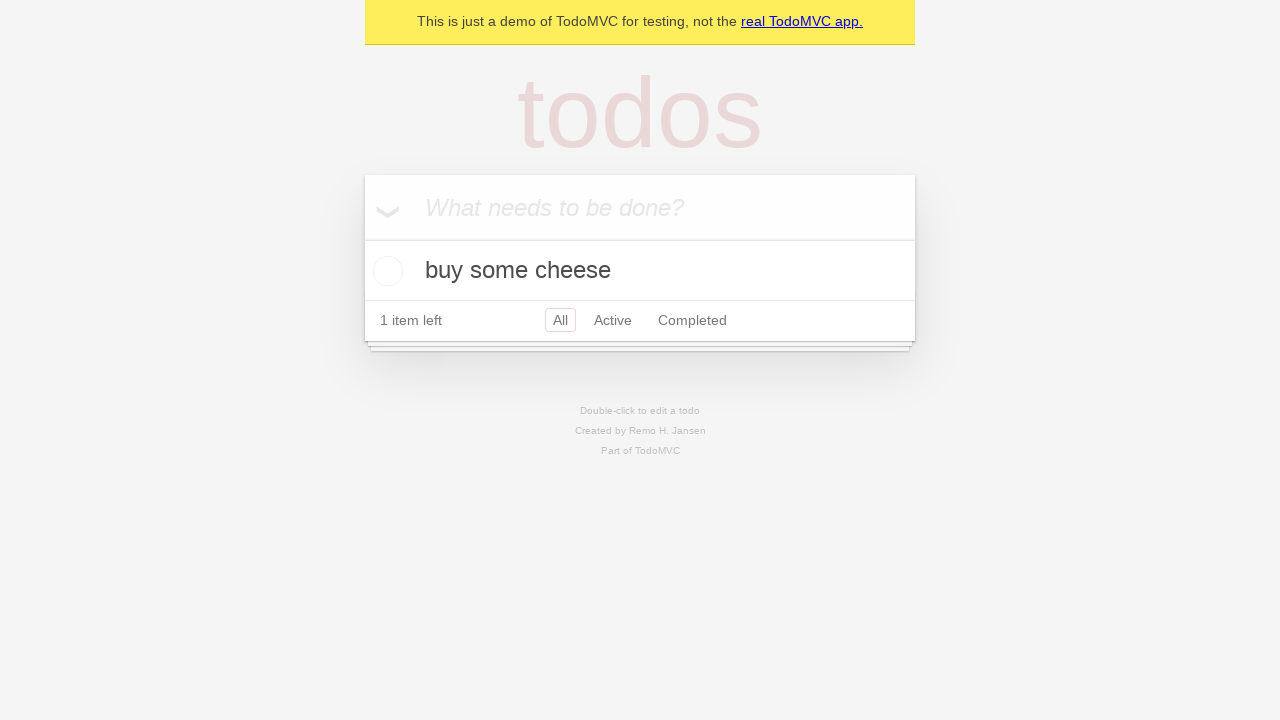

Filled todo input with 'feed the cat' on internal:attr=[placeholder="What needs to be done?"i]
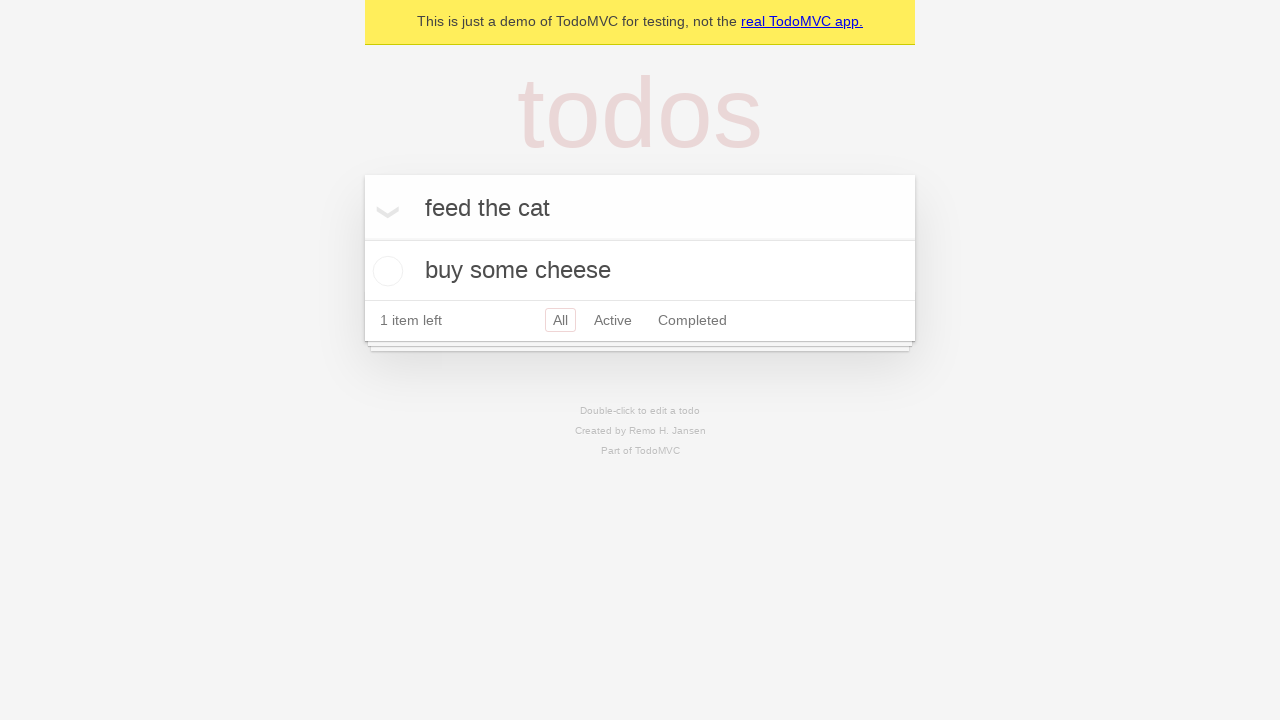

Pressed Enter to add second todo item on internal:attr=[placeholder="What needs to be done?"i]
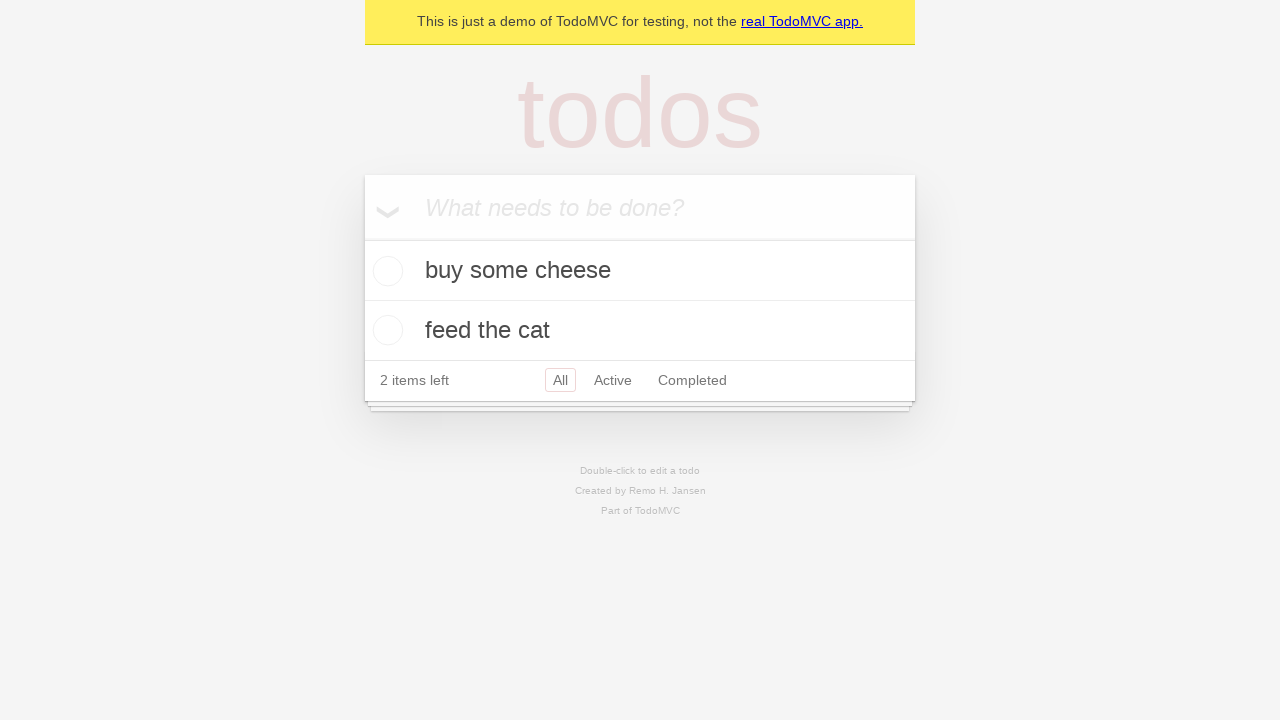

Filled todo input with 'book a doctors appointment' on internal:attr=[placeholder="What needs to be done?"i]
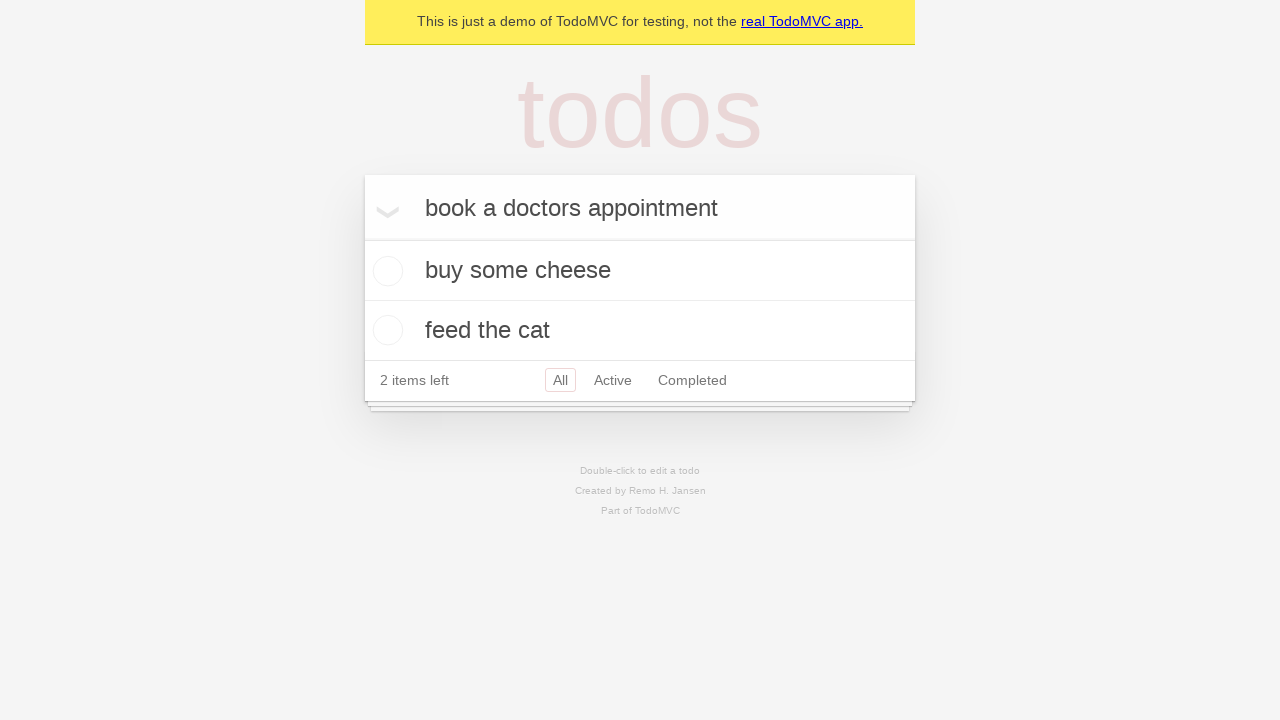

Pressed Enter to add third todo item on internal:attr=[placeholder="What needs to be done?"i]
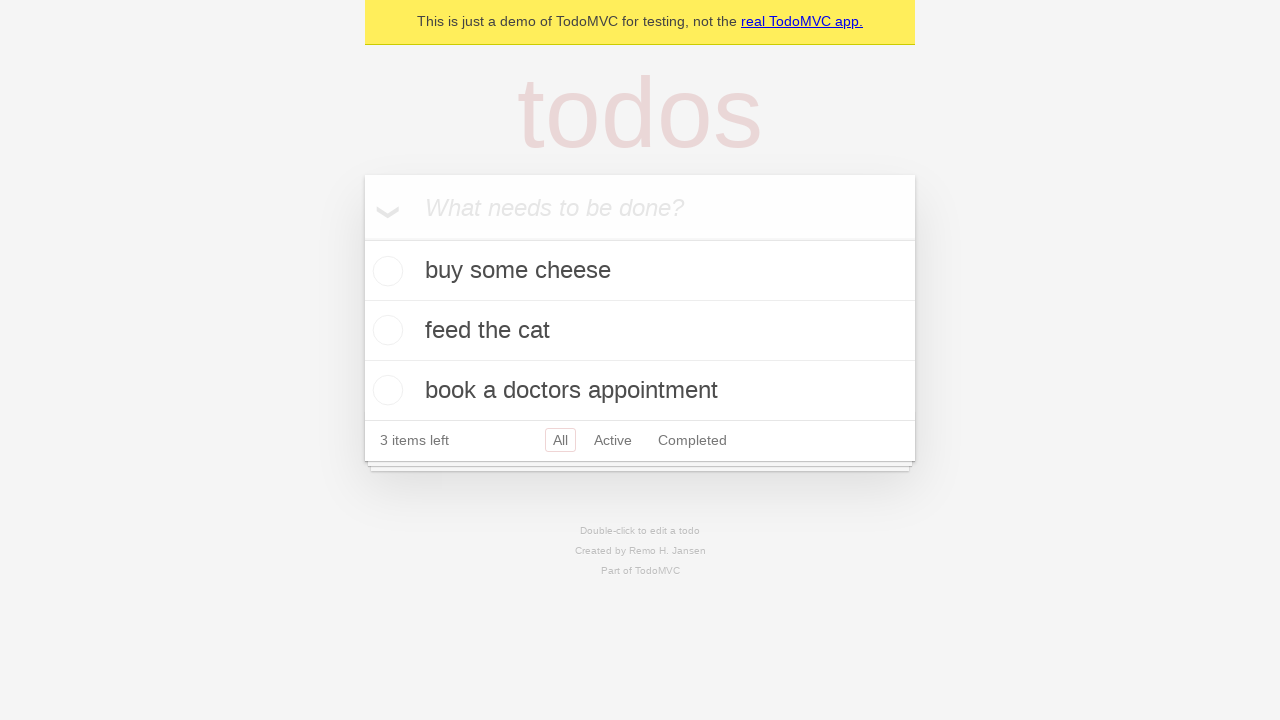

Checked the second todo item checkbox at (385, 330) on [data-testid='todo-item'] >> nth=1 >> internal:role=checkbox
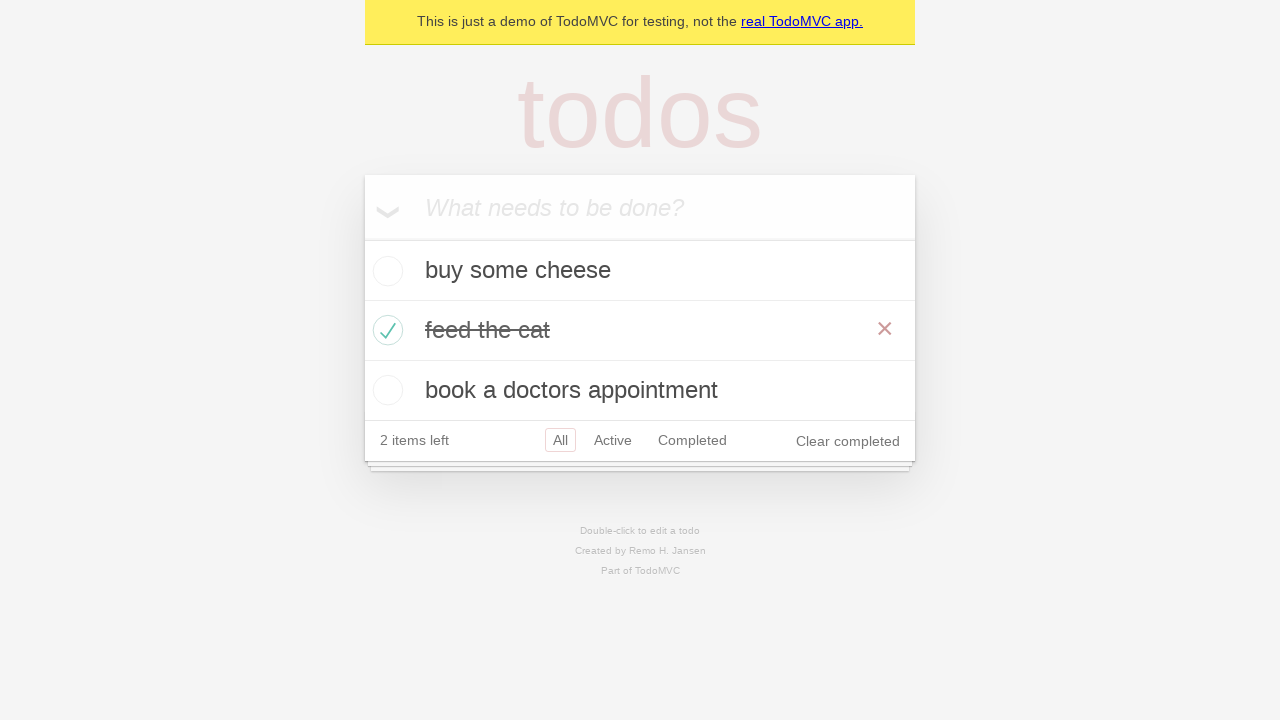

Clicked 'Clear completed' button to remove completed items at (848, 441) on internal:role=button[name="Clear completed"i]
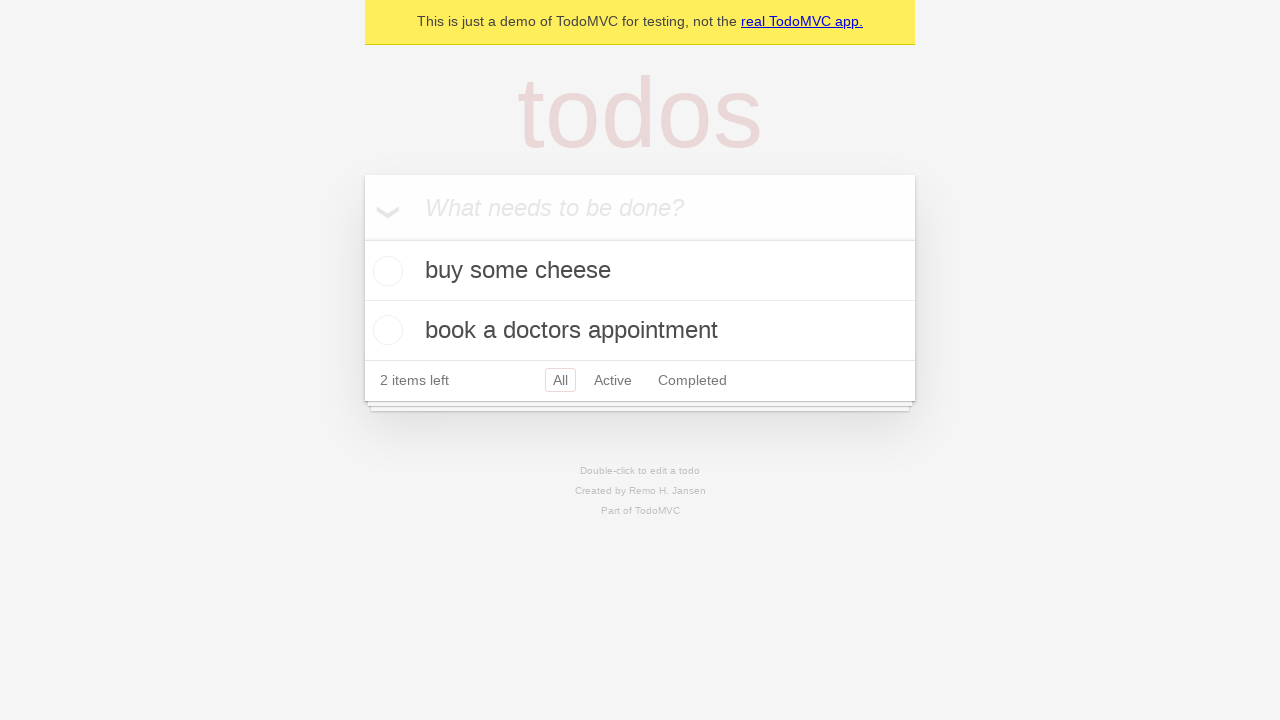

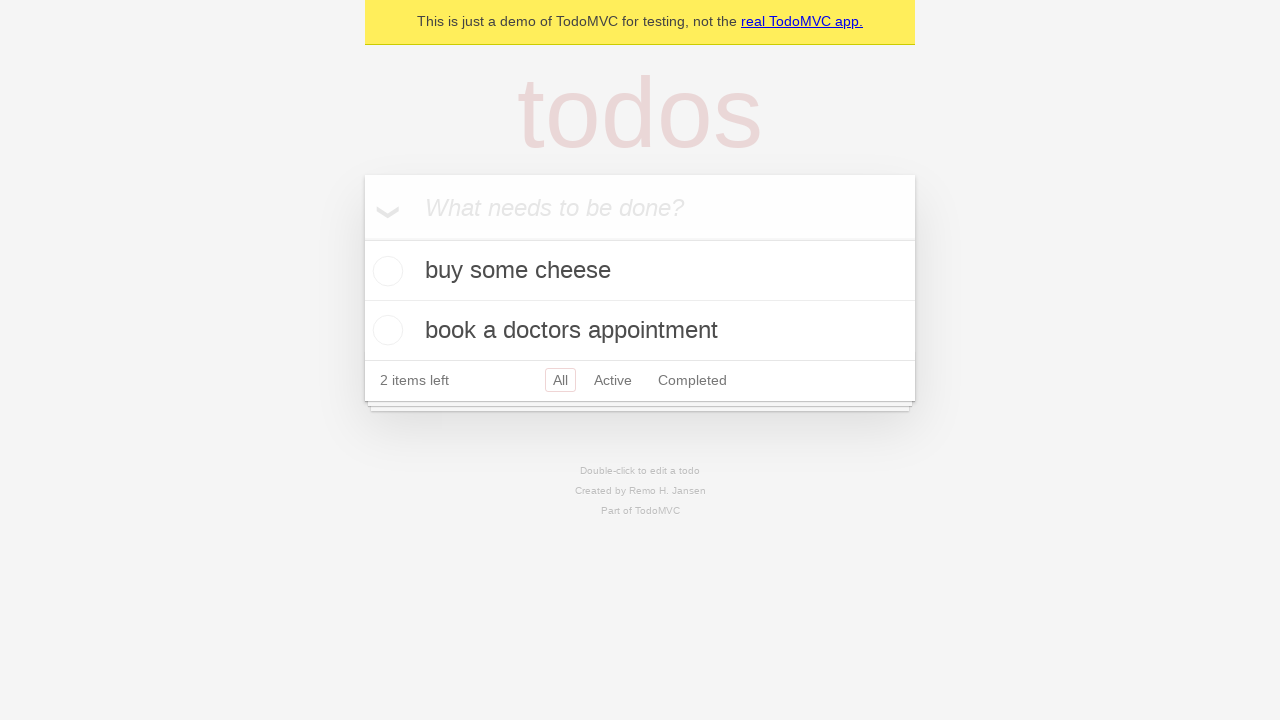